Tests the add/remove elements functionality by clicking the Add Element button, verifying the Delete button appears, clicking Delete, and verifying the page title remains visible

Starting URL: https://the-internet.herokuapp.com/add_remove_elements/

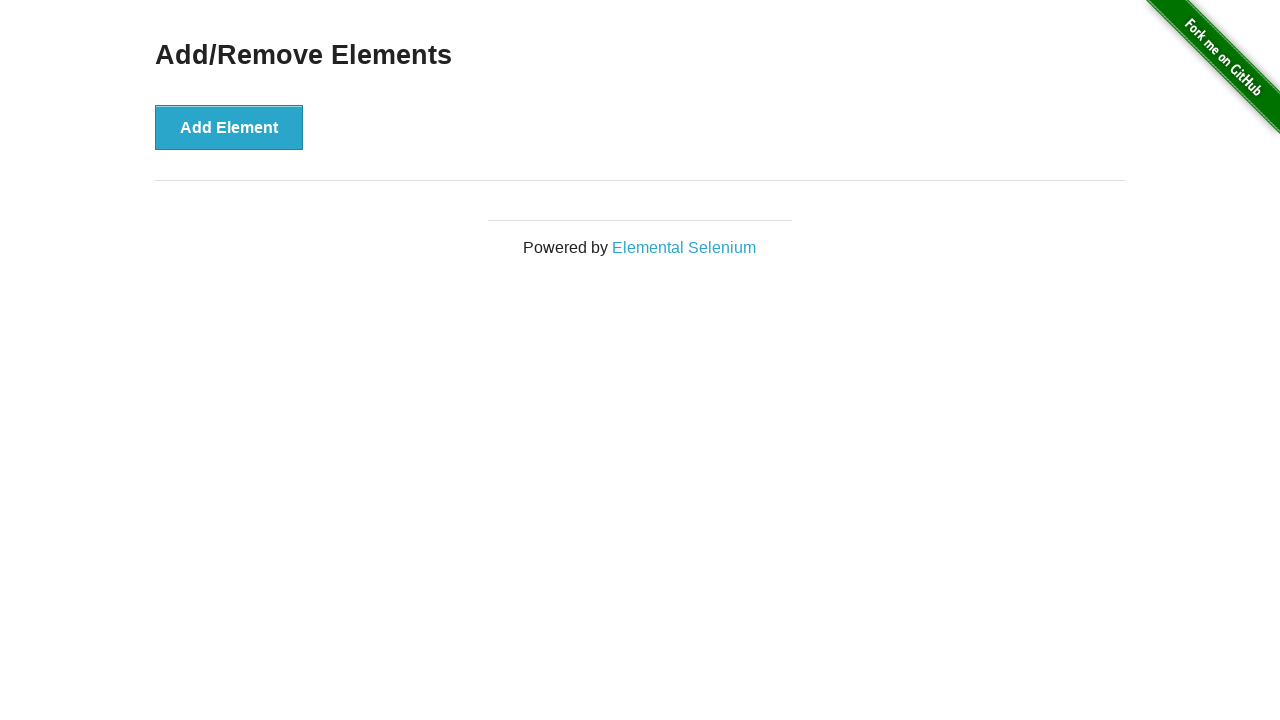

Clicked the Add Element button at (229, 127) on button[onclick='addElement()']
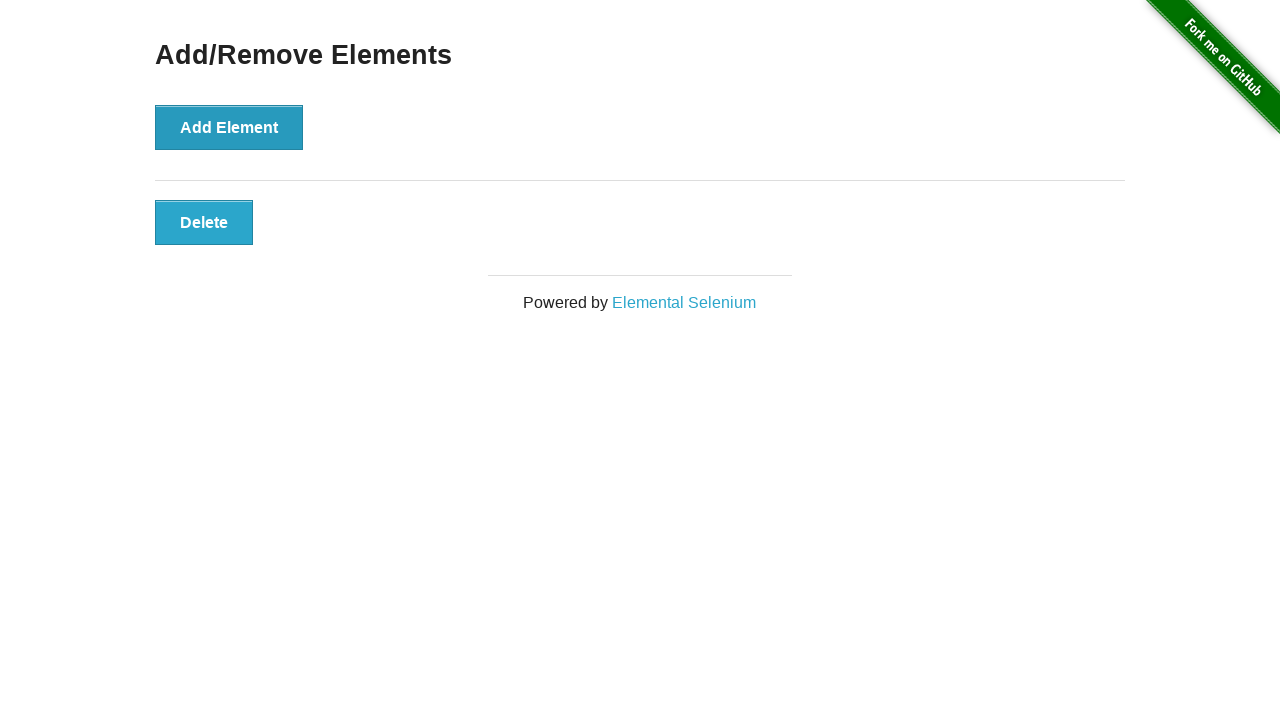

Delete button appeared after adding element
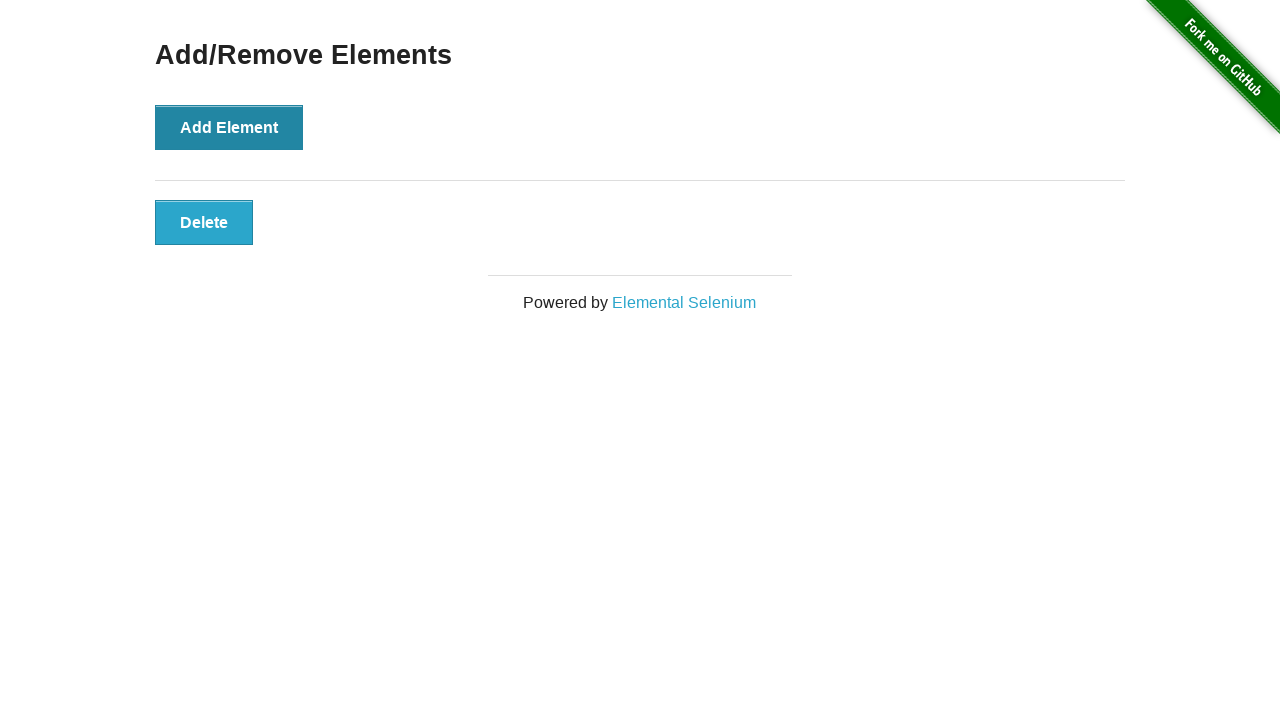

Clicked the Delete button at (204, 222) on button[onclick='deleteElement()']
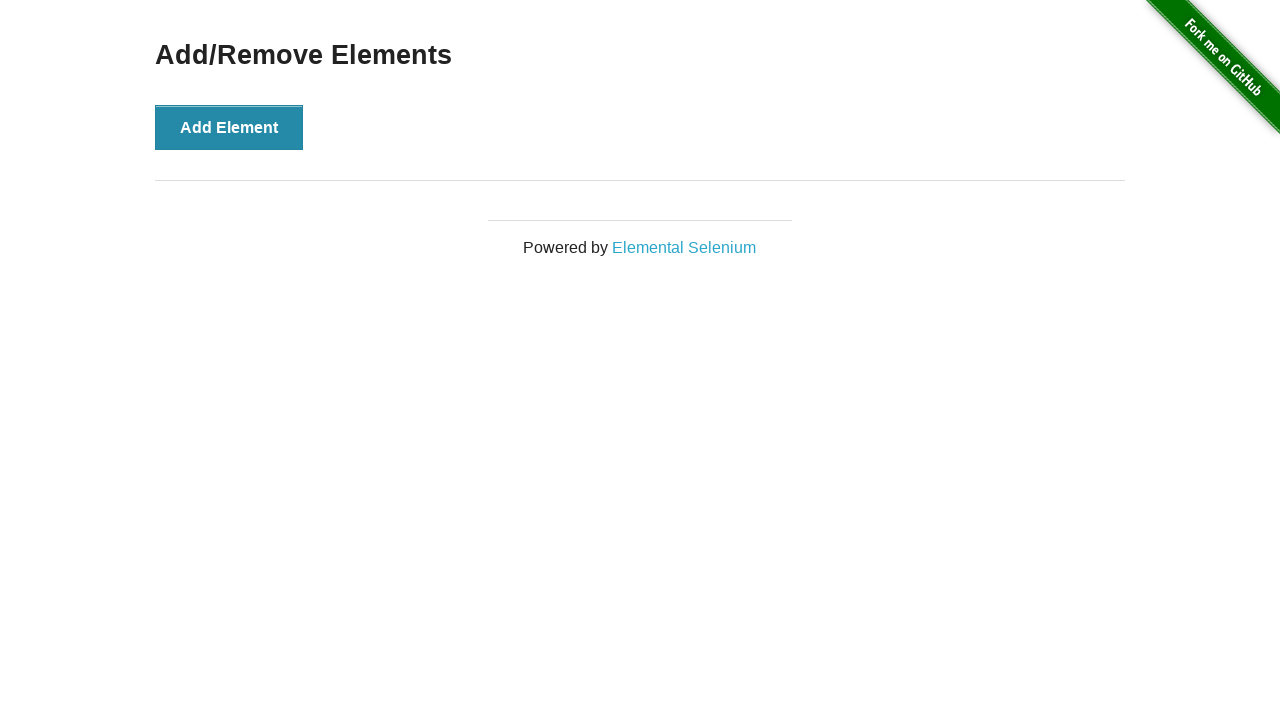

Verified the Add/Remove Elements page title is still visible
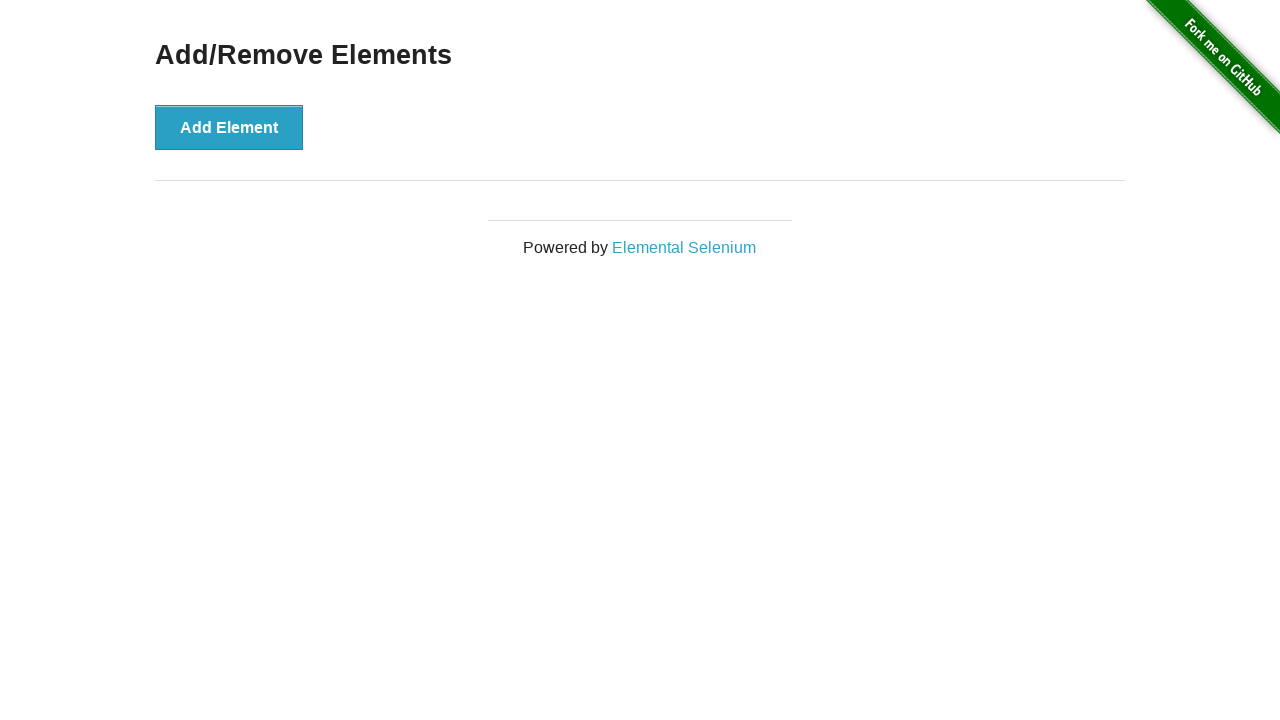

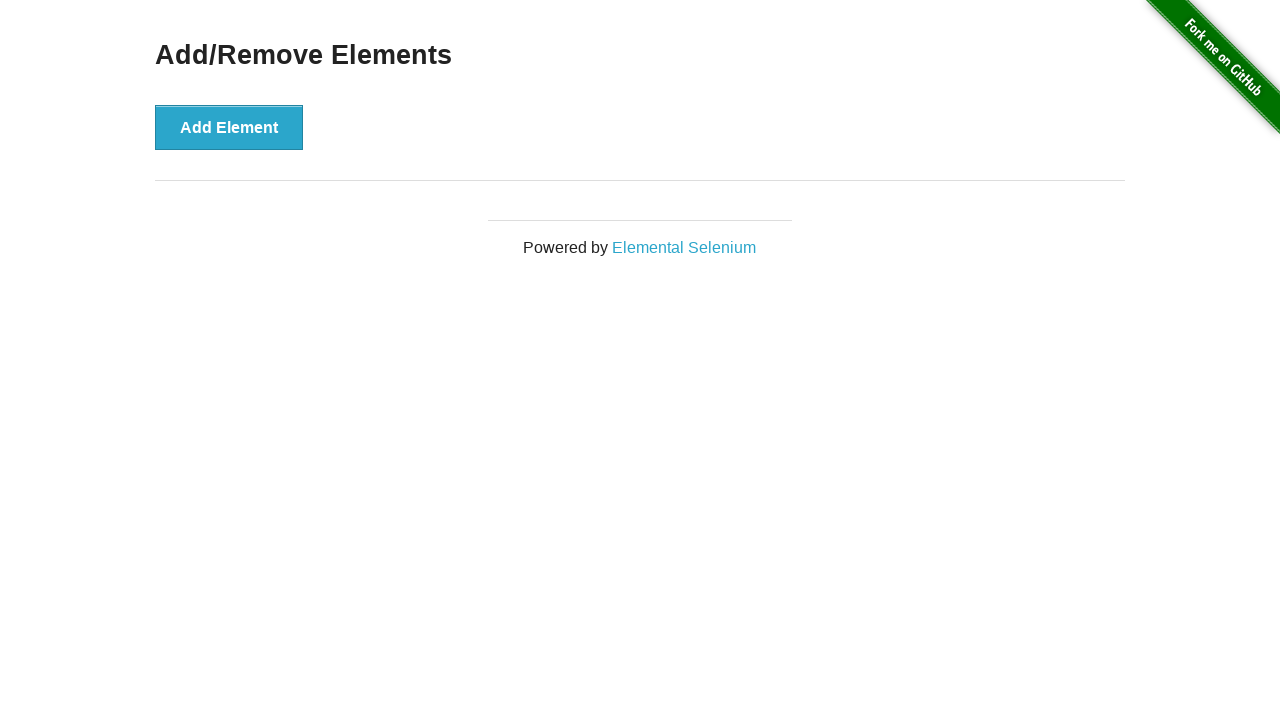